Tests editable/searchable dropdown by typing country names (Albania, Bahamas, Belgium, Barbados) and selecting from filtered results.

Starting URL: https://react.semantic-ui.com/maximize/dropdown-example-search-selection/

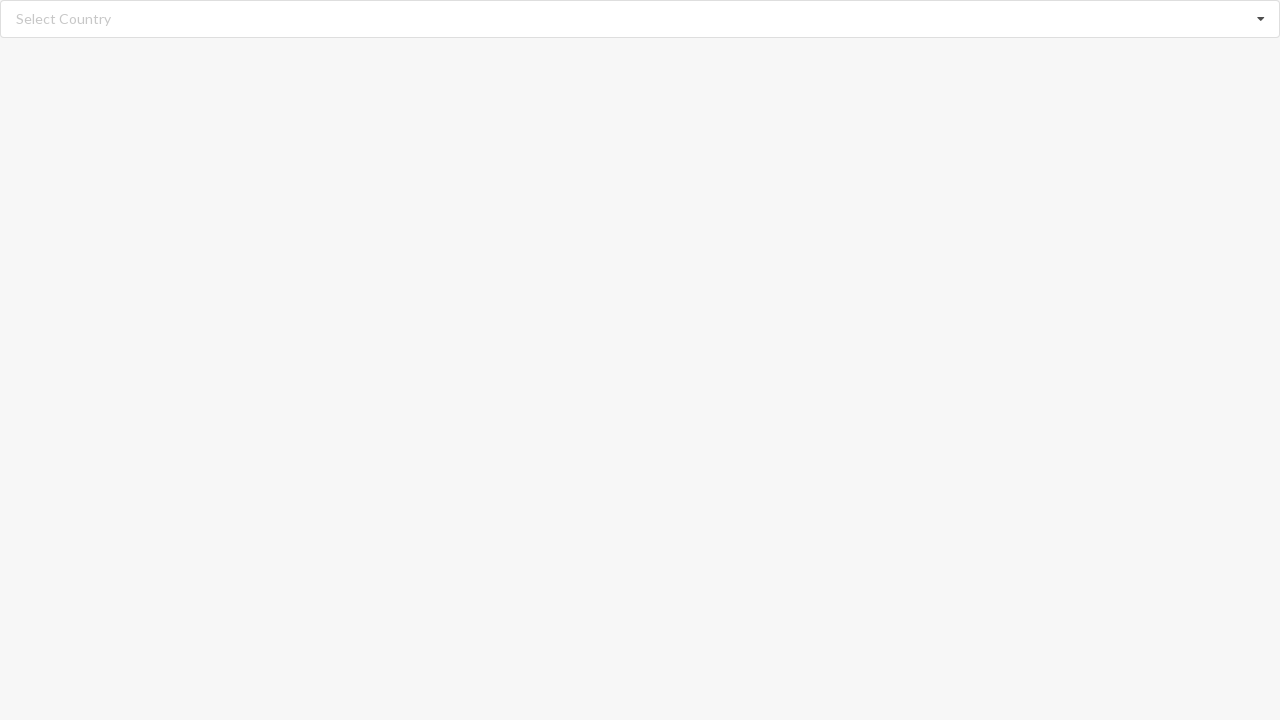

Search input field loaded
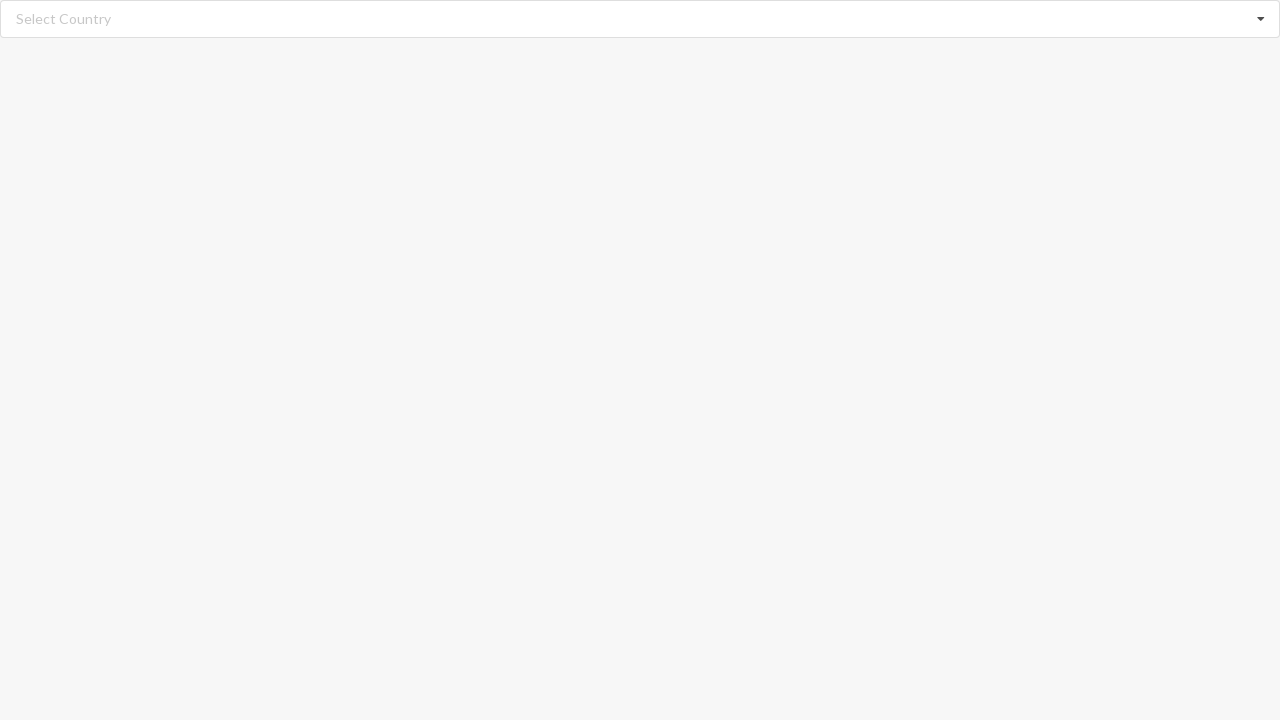

Clicked on search input field at (641, 19) on input.search
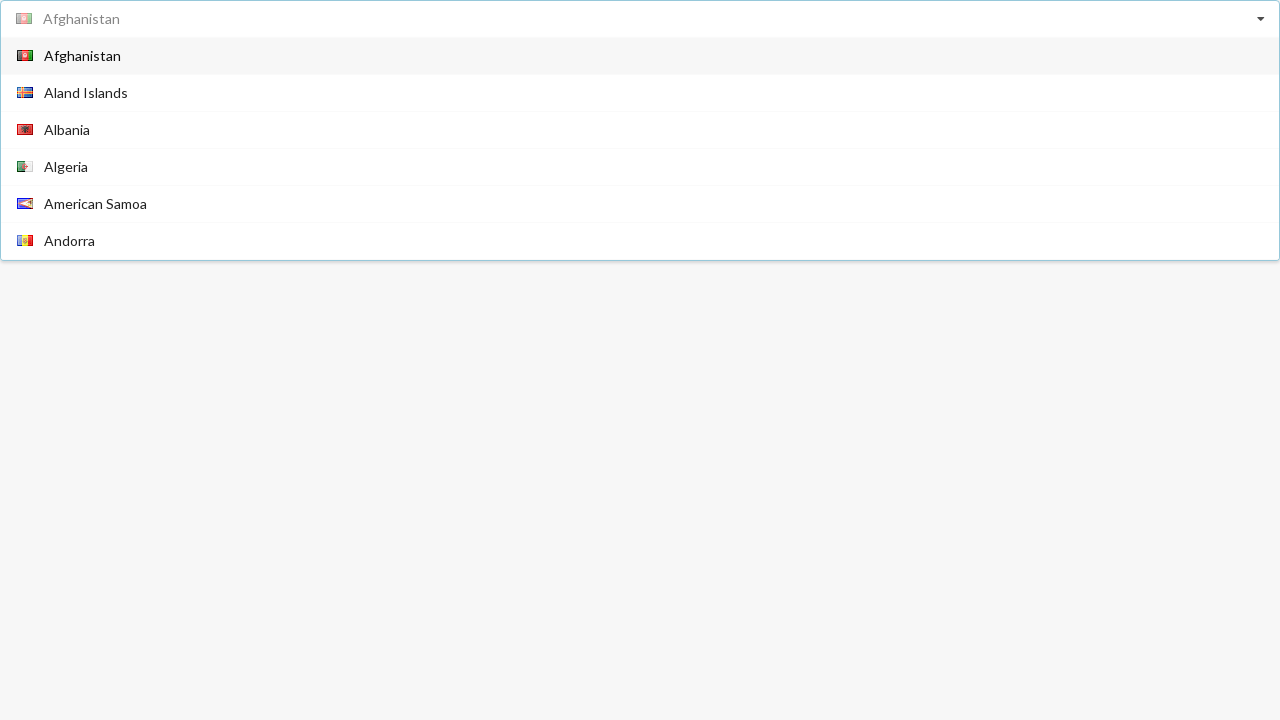

Typed 'Albania' in search field on input.search
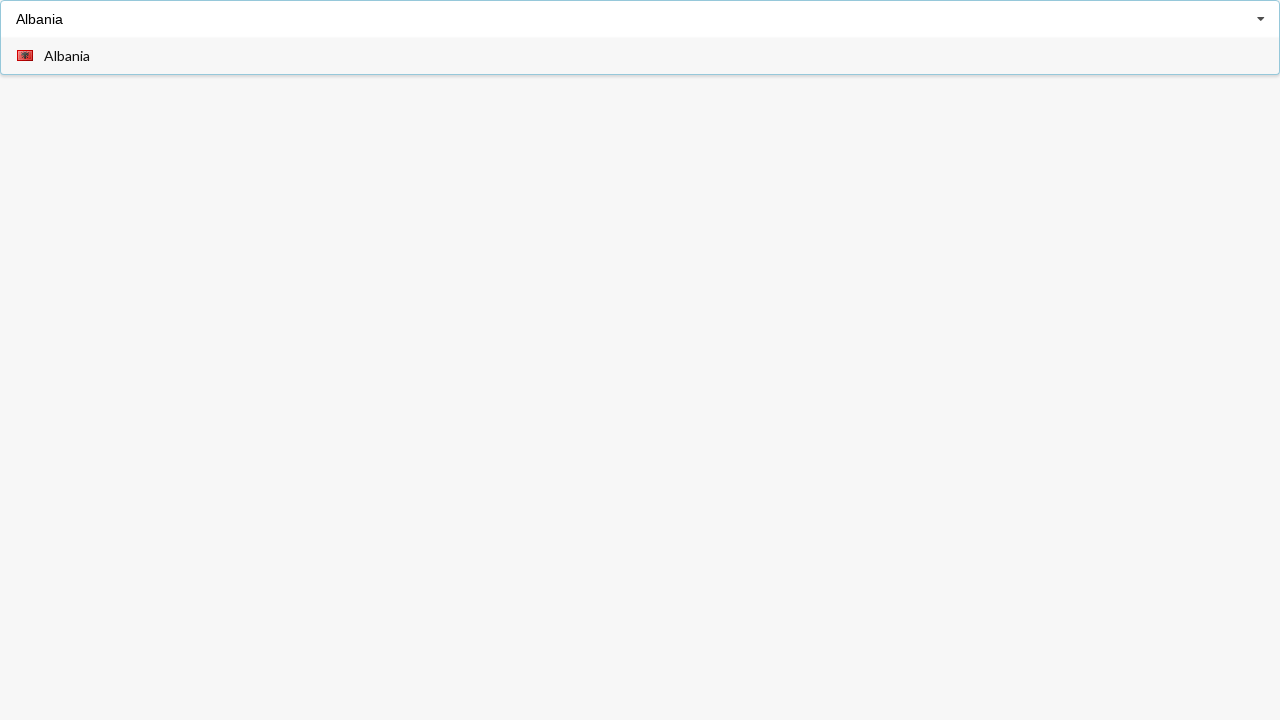

Dropdown menu with filtered results appeared
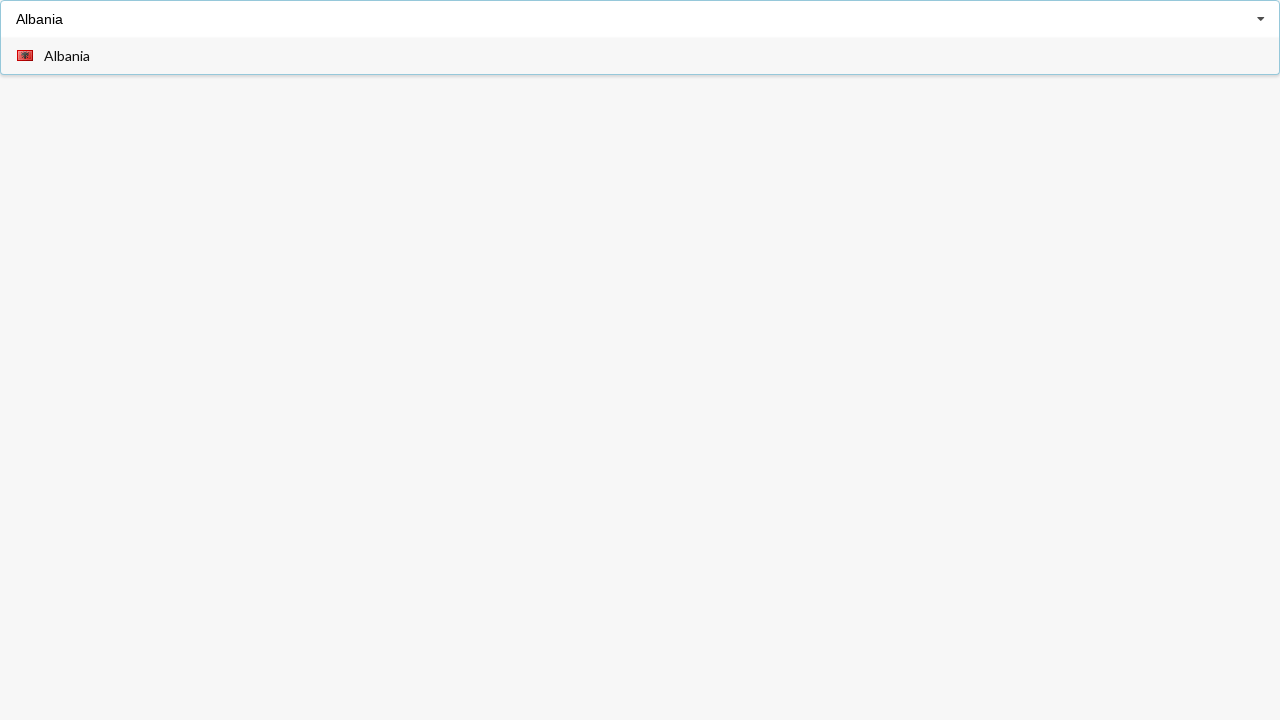

Selected 'Albania' from dropdown at (67, 56) on xpath=//div[@class='visible menu transition']//span[text()='Albania']
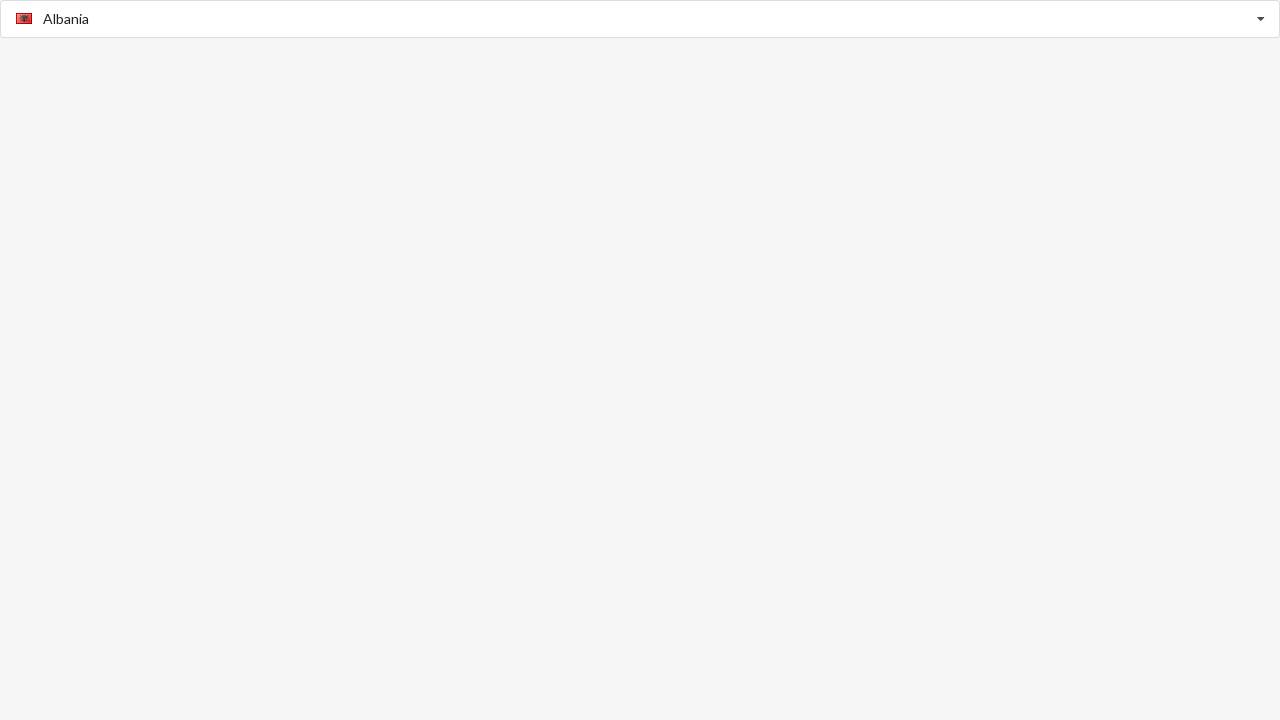

Clicked on search input field at (641, 19) on input.search
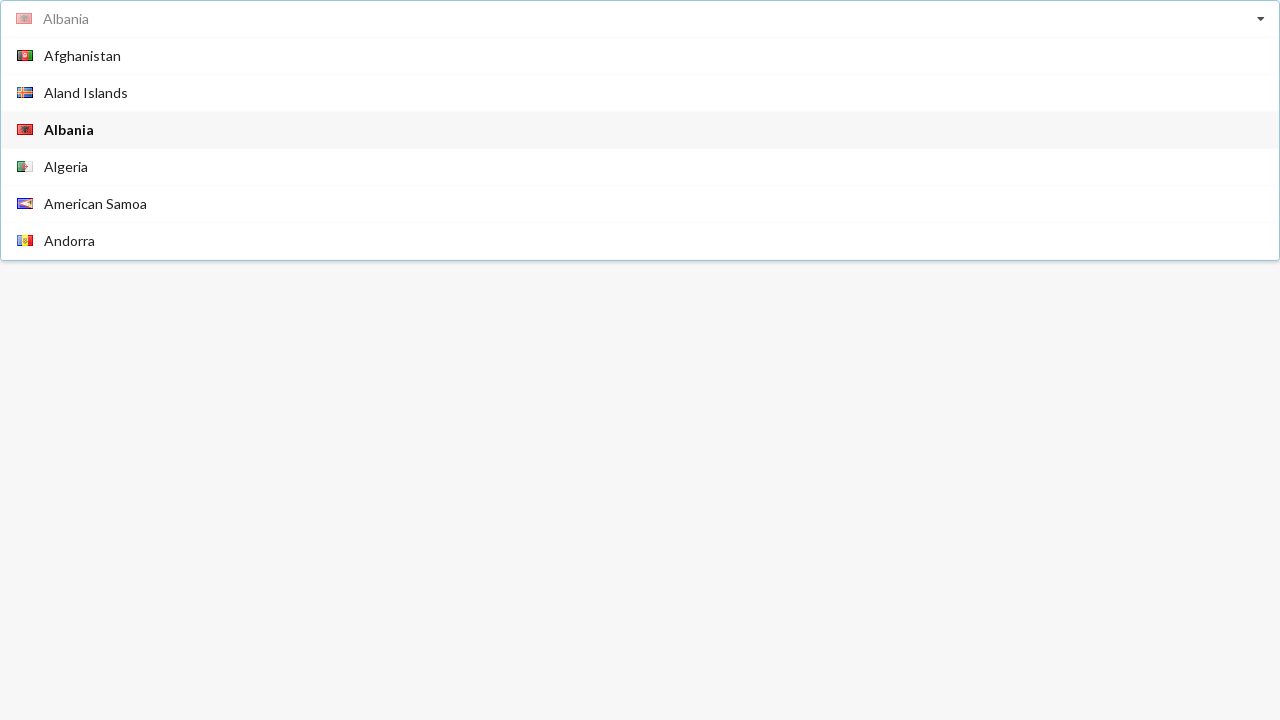

Typed 'Bahamas' in search field on input.search
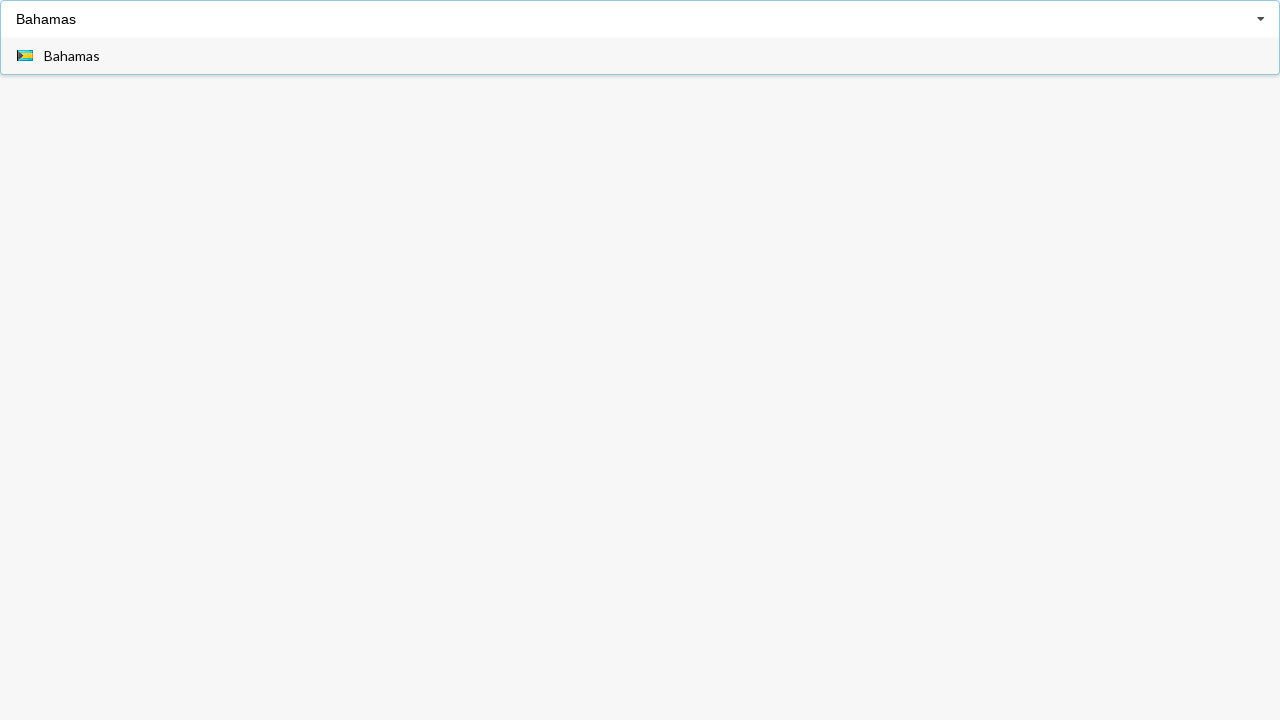

Dropdown menu with filtered results appeared
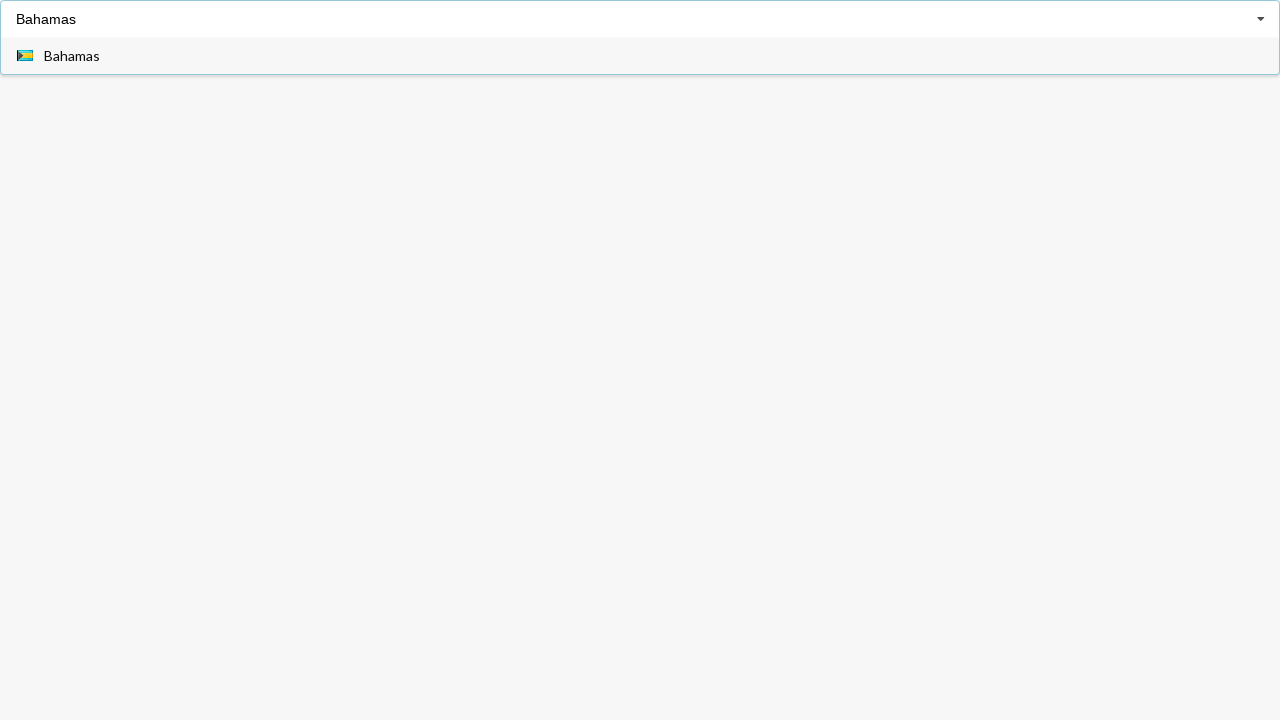

Selected 'Bahamas' from dropdown at (72, 56) on xpath=//div[@class='visible menu transition']//span[text()='Bahamas']
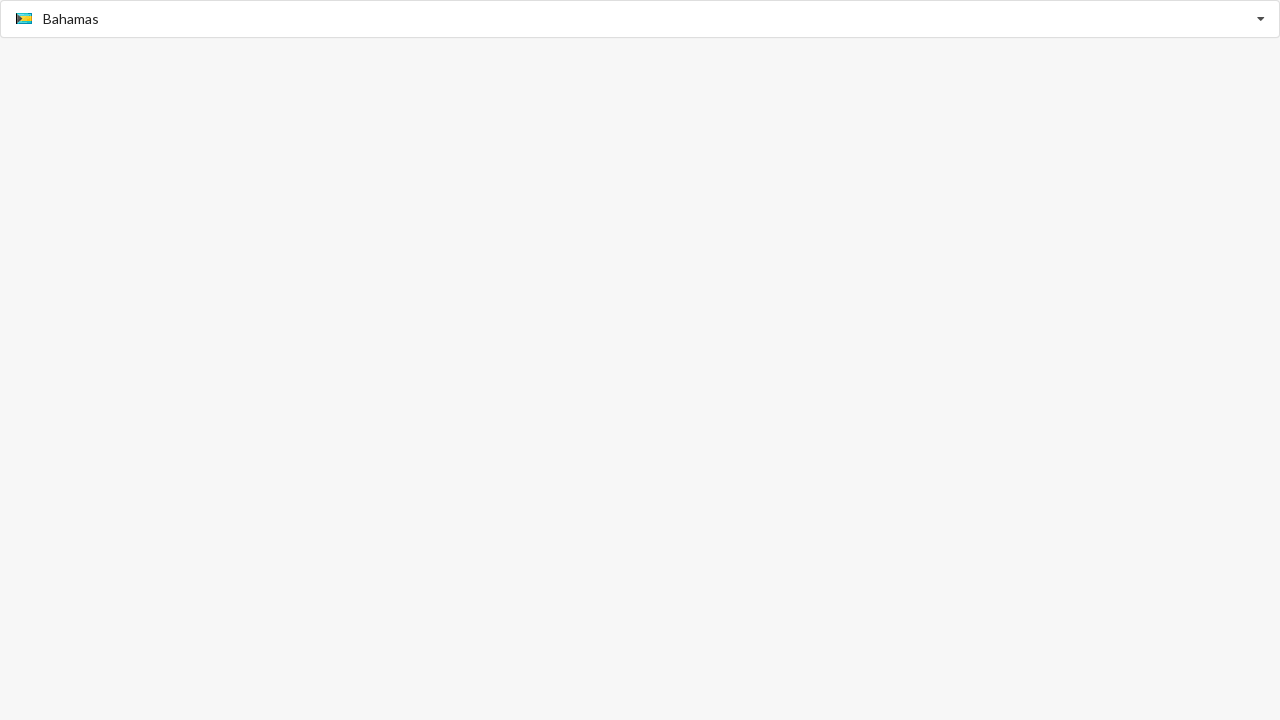

Clicked on search input field at (641, 19) on input.search
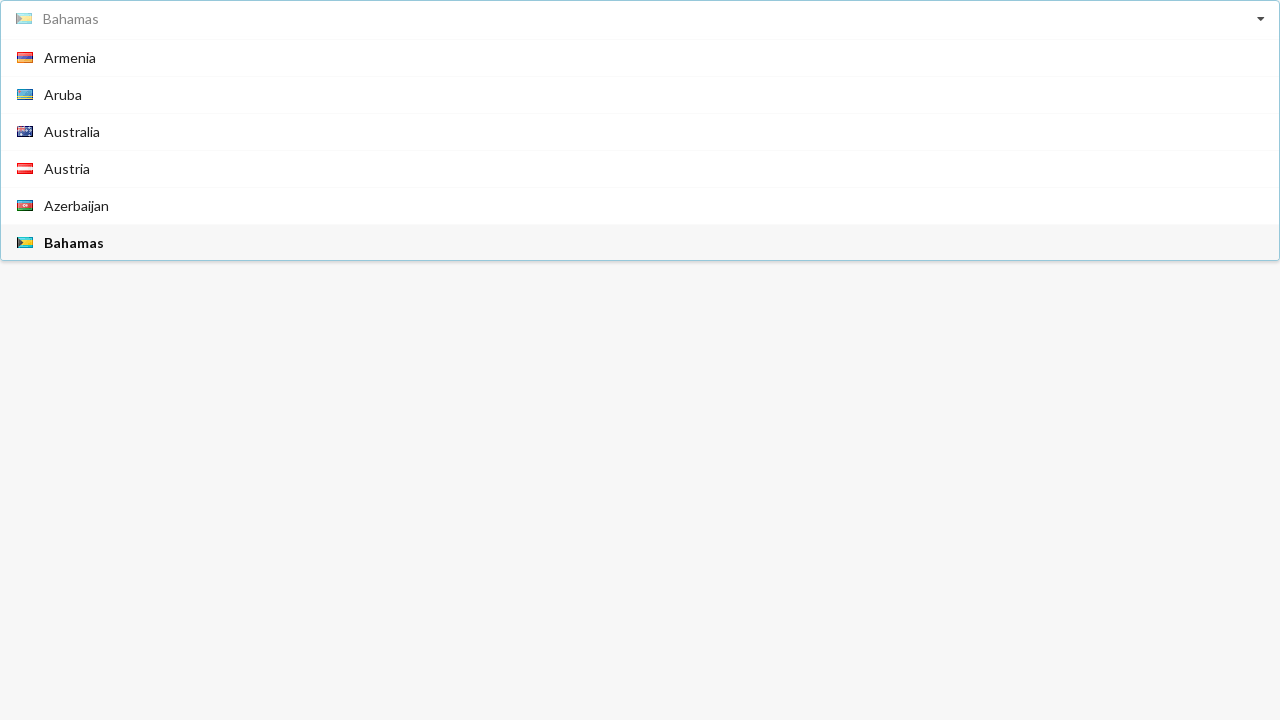

Typed 'Belgium' in search field on input.search
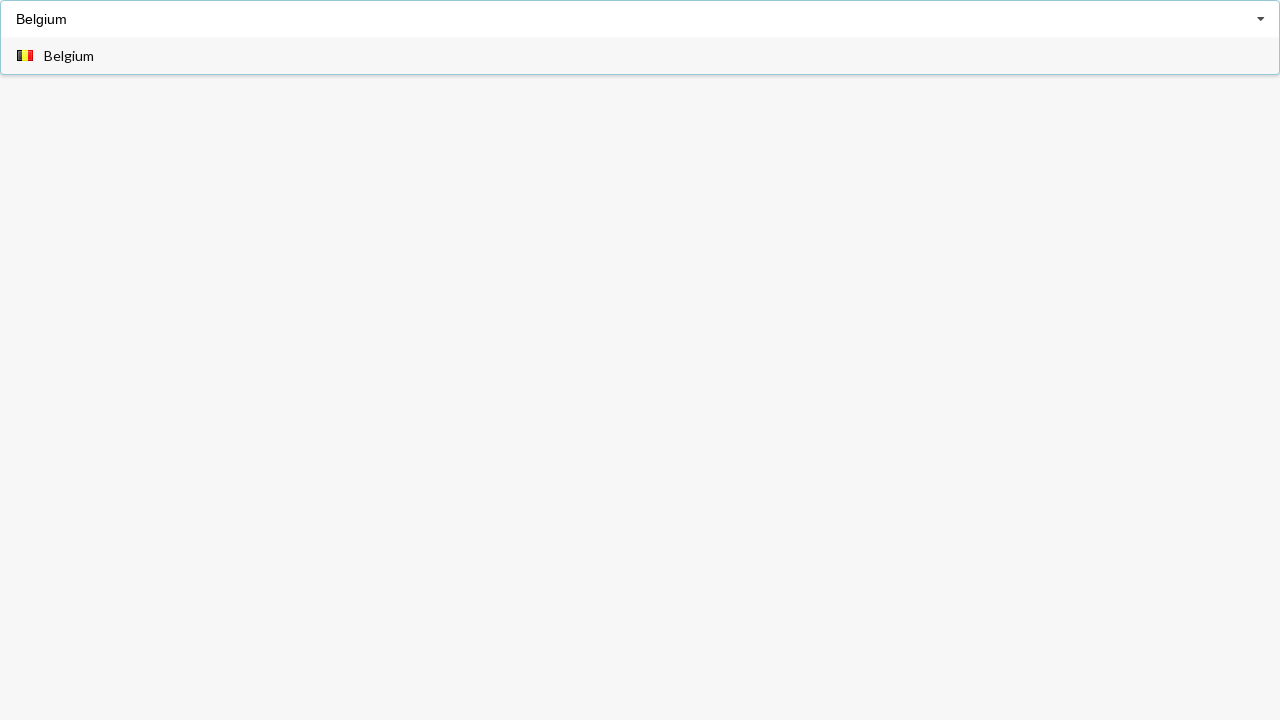

Dropdown menu with filtered results appeared
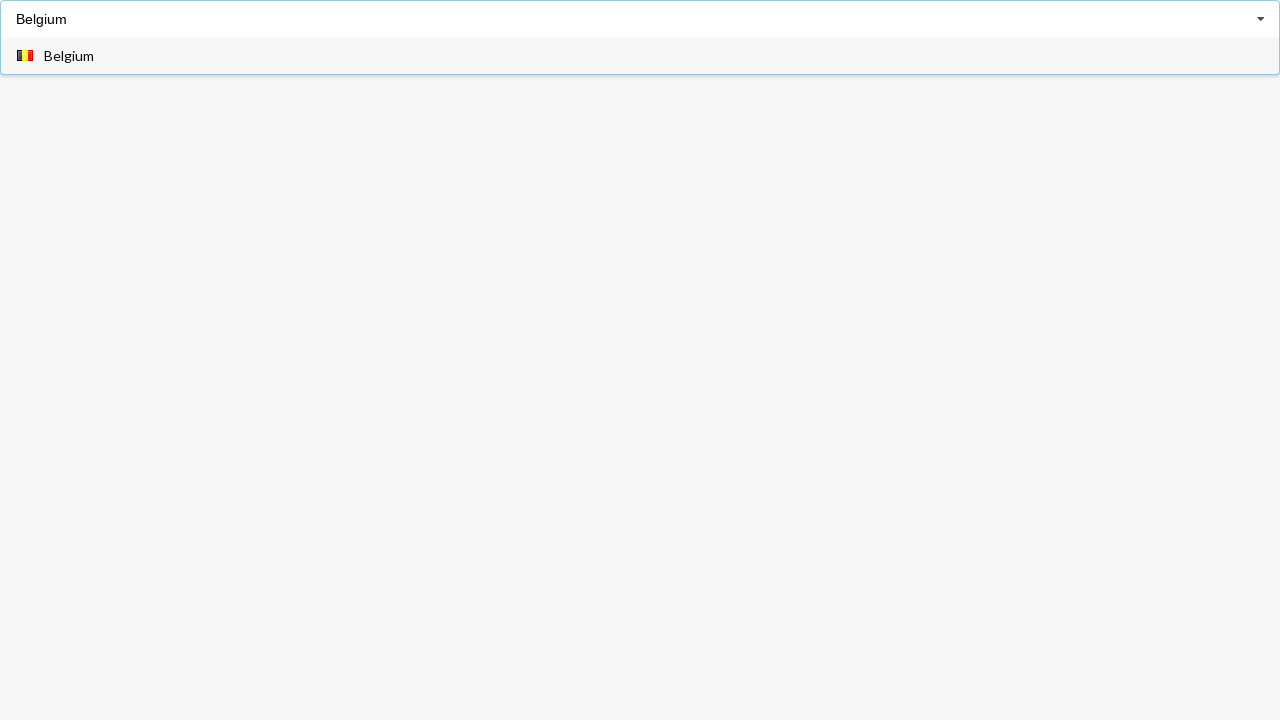

Selected 'Belgium' from dropdown at (69, 56) on xpath=//div[@class='visible menu transition']//span[text()='Belgium']
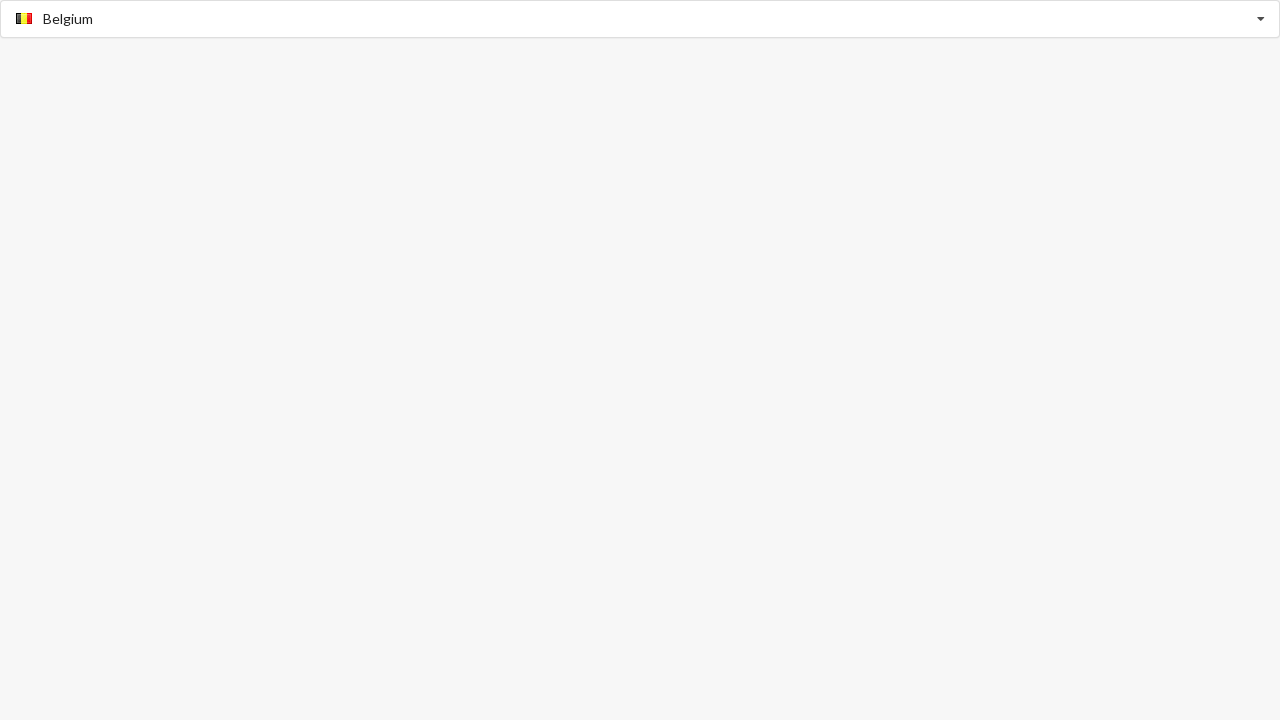

Clicked on search input field at (641, 19) on input.search
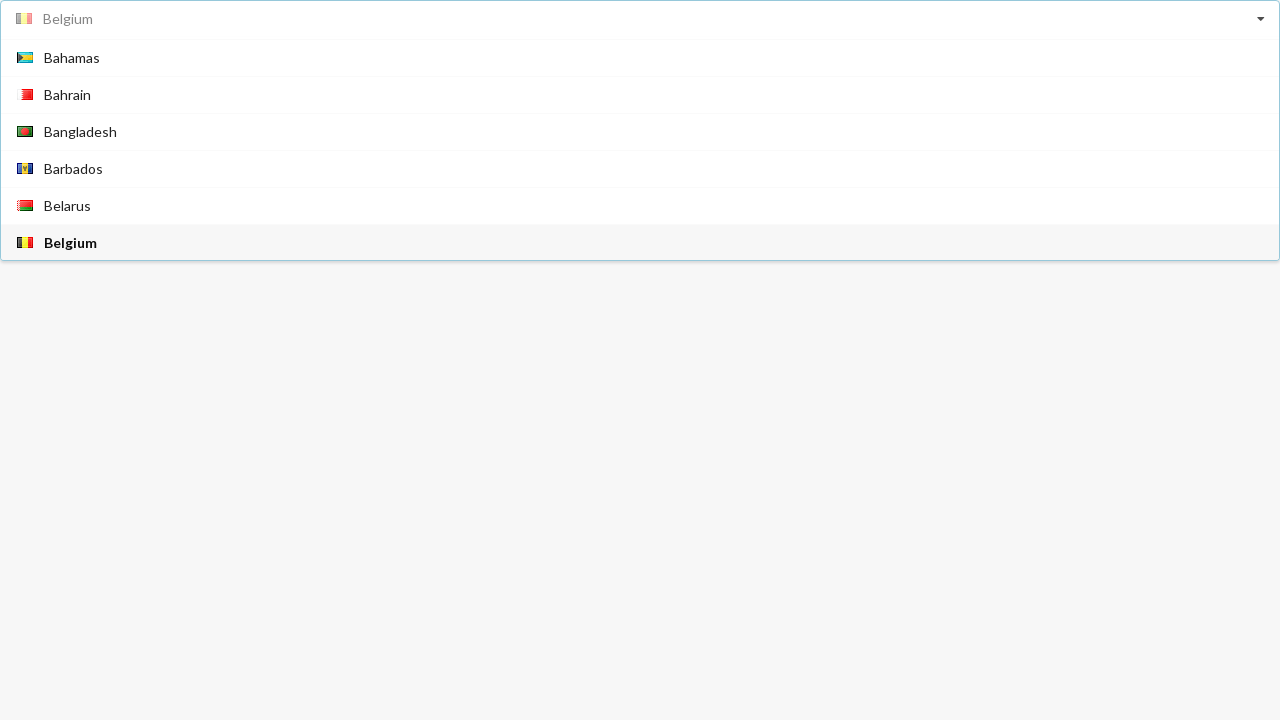

Typed 'Barbados' in search field on input.search
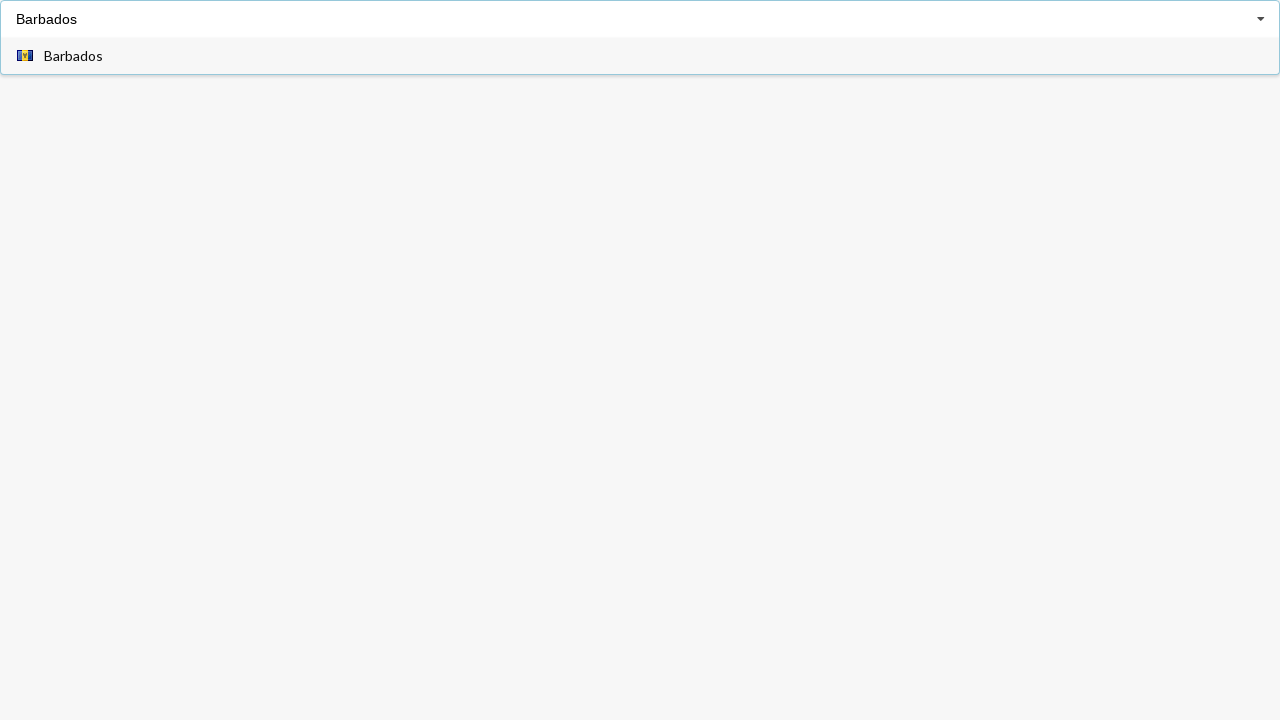

Dropdown menu with filtered results appeared
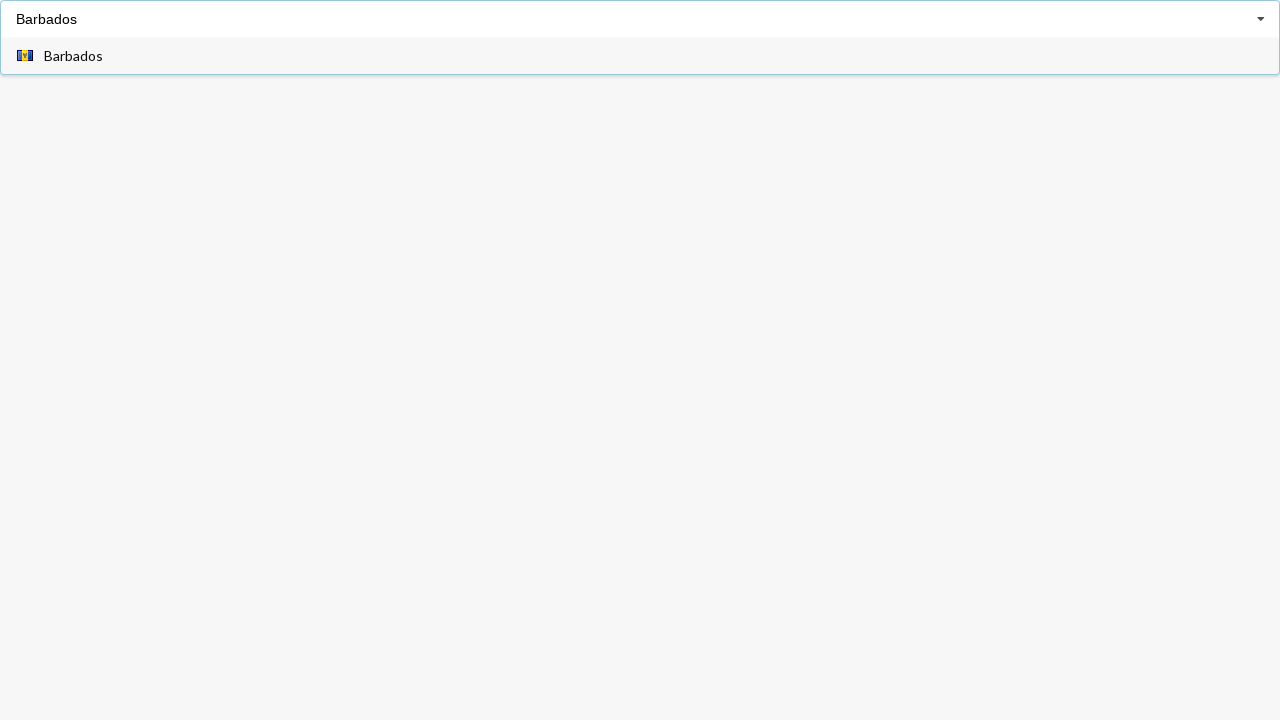

Selected 'Barbados' from dropdown at (74, 56) on xpath=//div[@class='visible menu transition']//span[text()='Barbados']
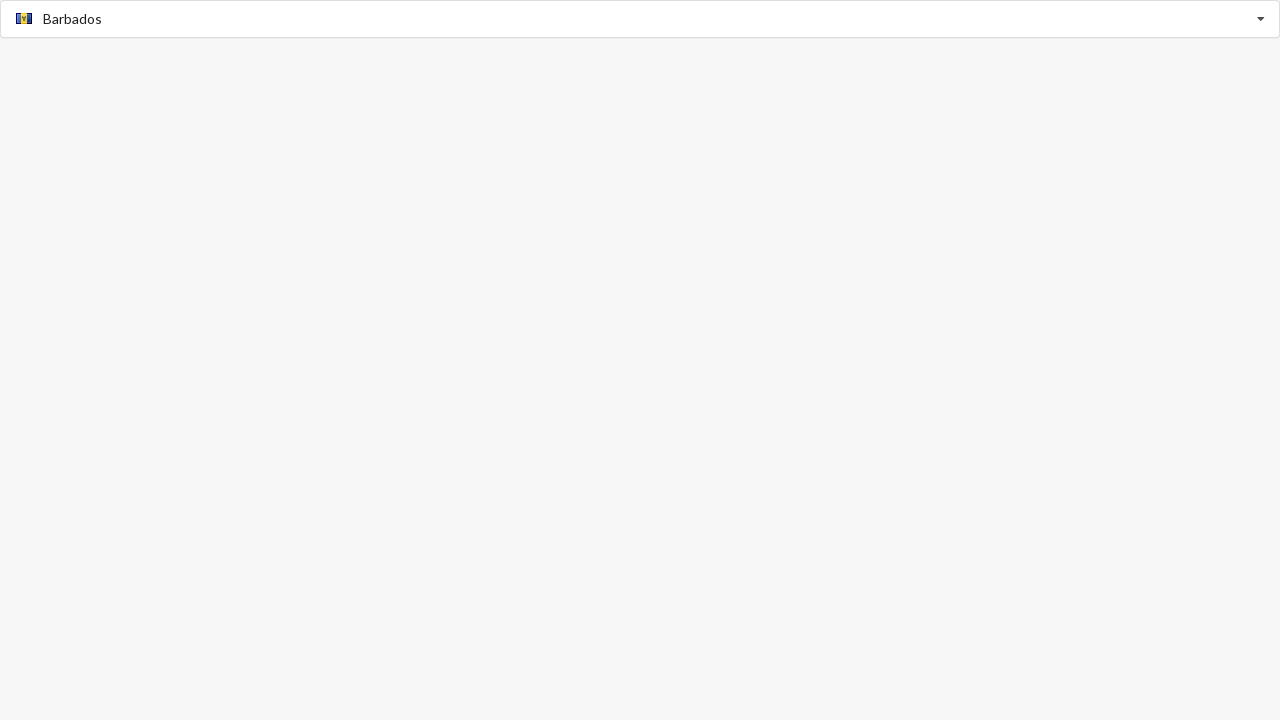

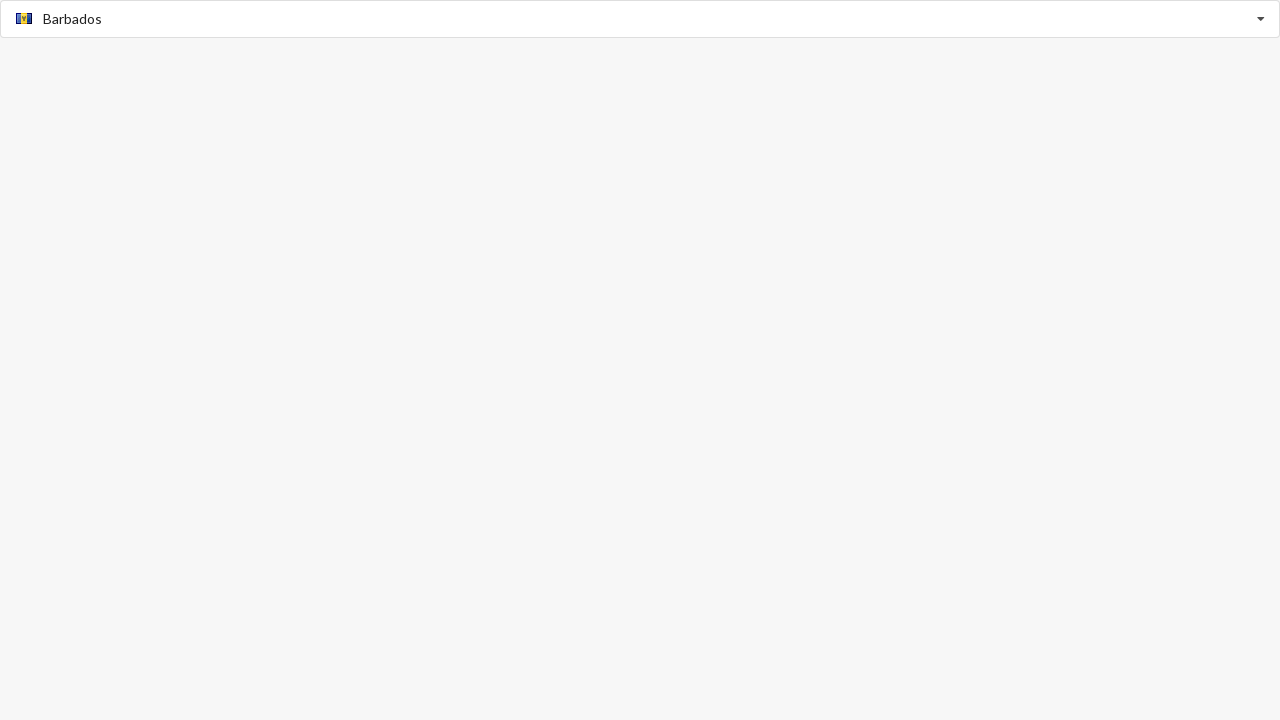